Tests page scrolling functionality by scrolling down and then back up on the jQuery UI datepicker demo page

Starting URL: https://jqueryui.com/datepicker/

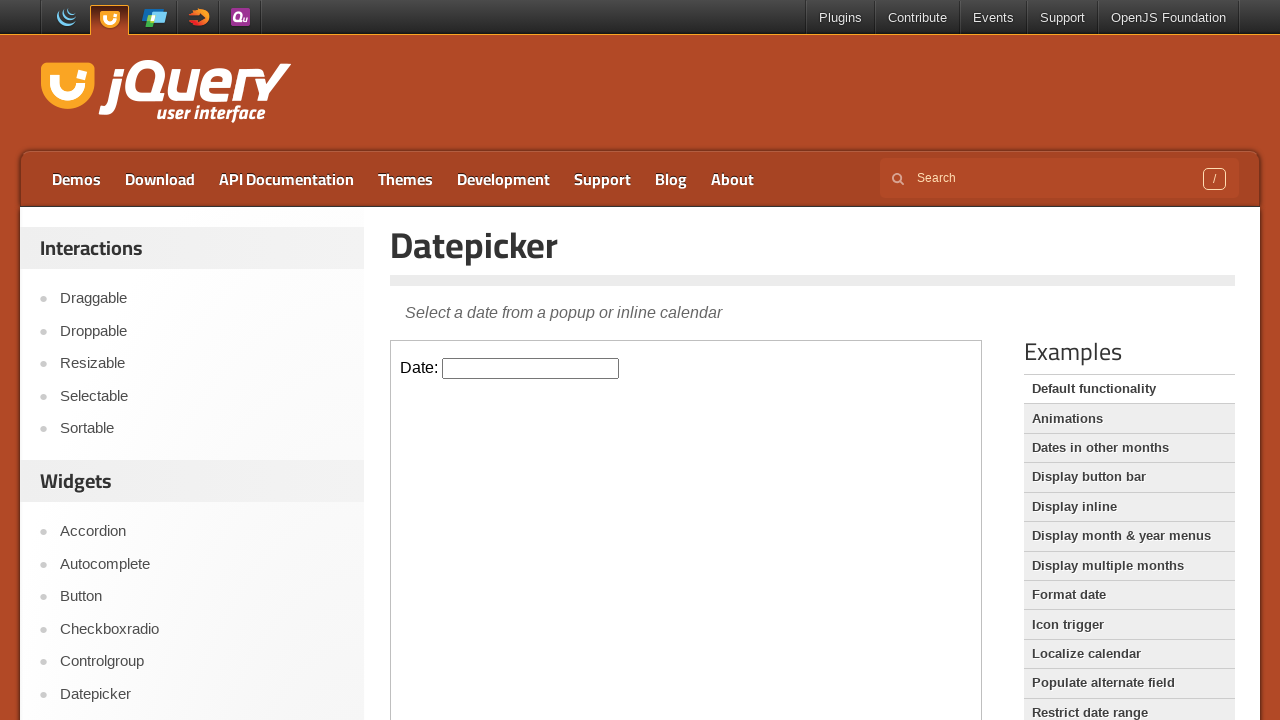

Pressed PageDown to scroll down the jQuery UI datepicker demo page
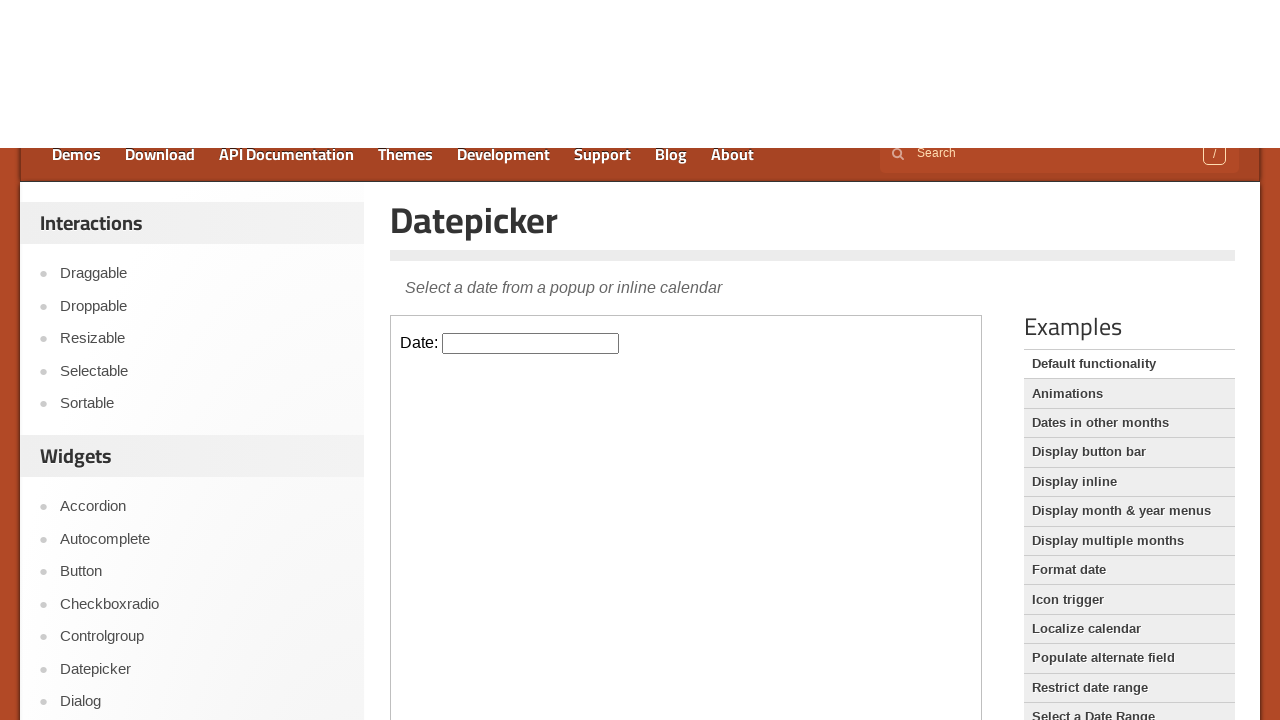

Waited 2 seconds for page to stabilize after scrolling down
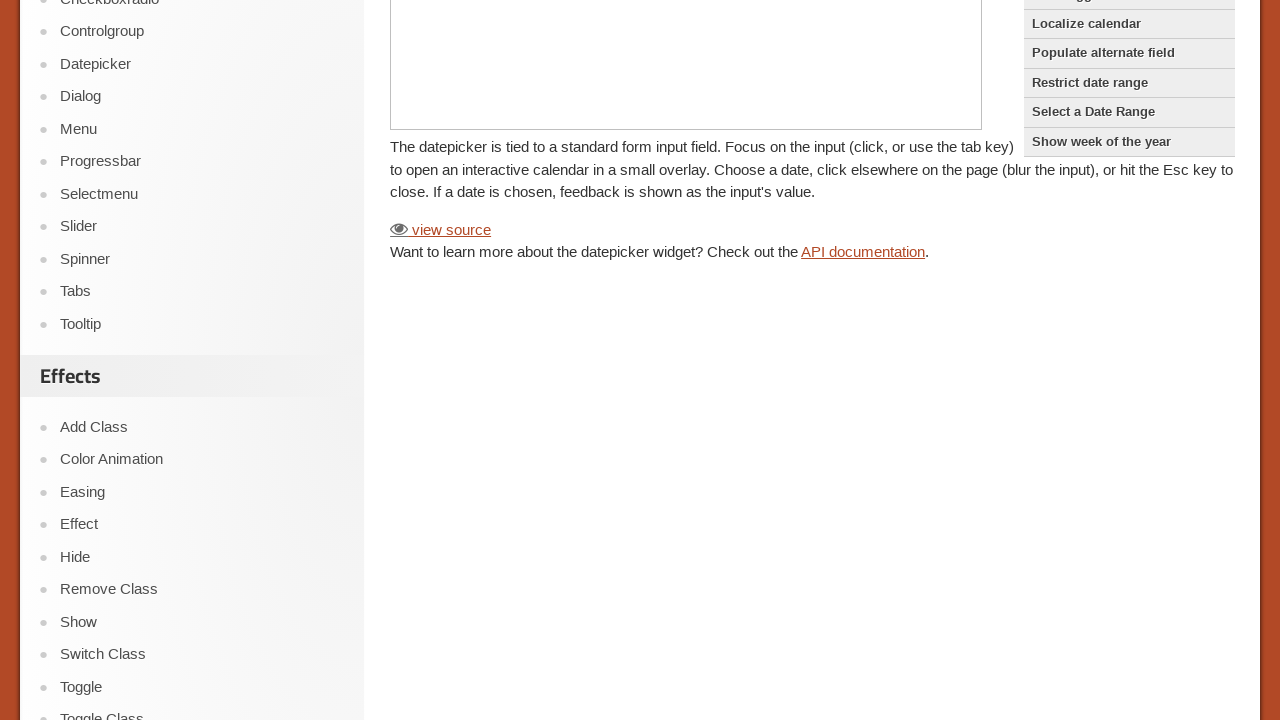

Pressed PageUp to scroll back up to original position
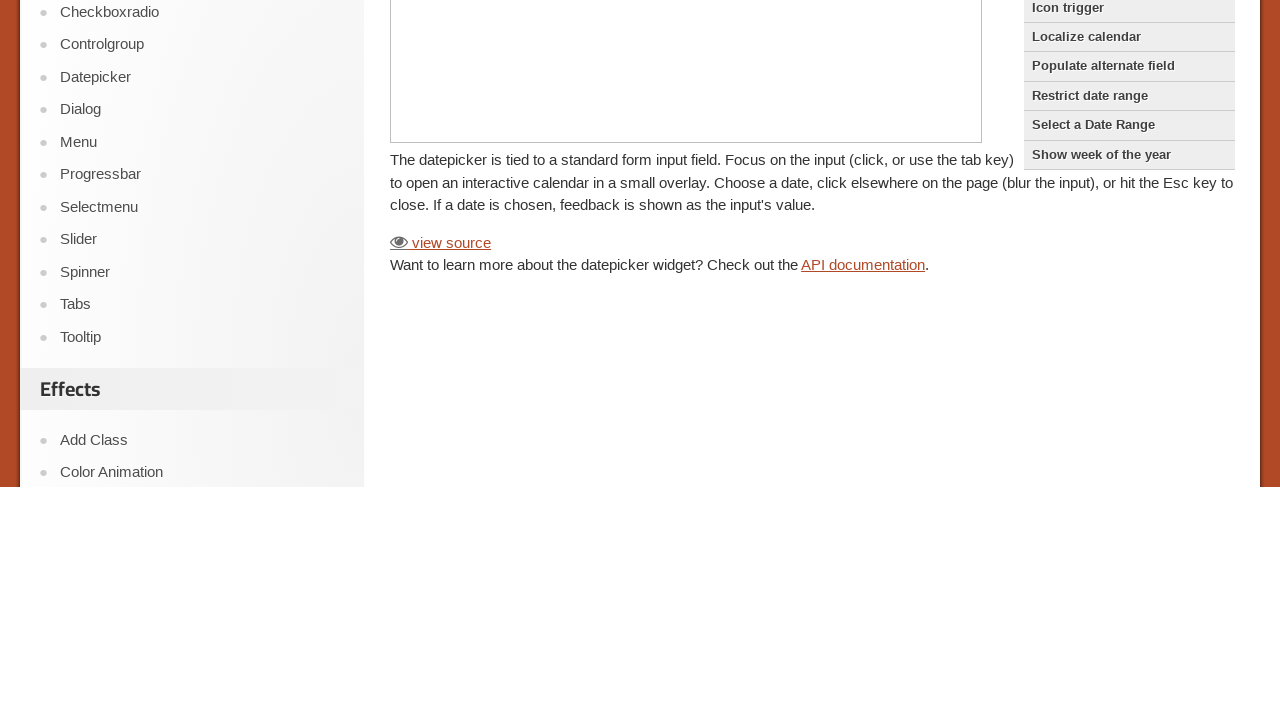

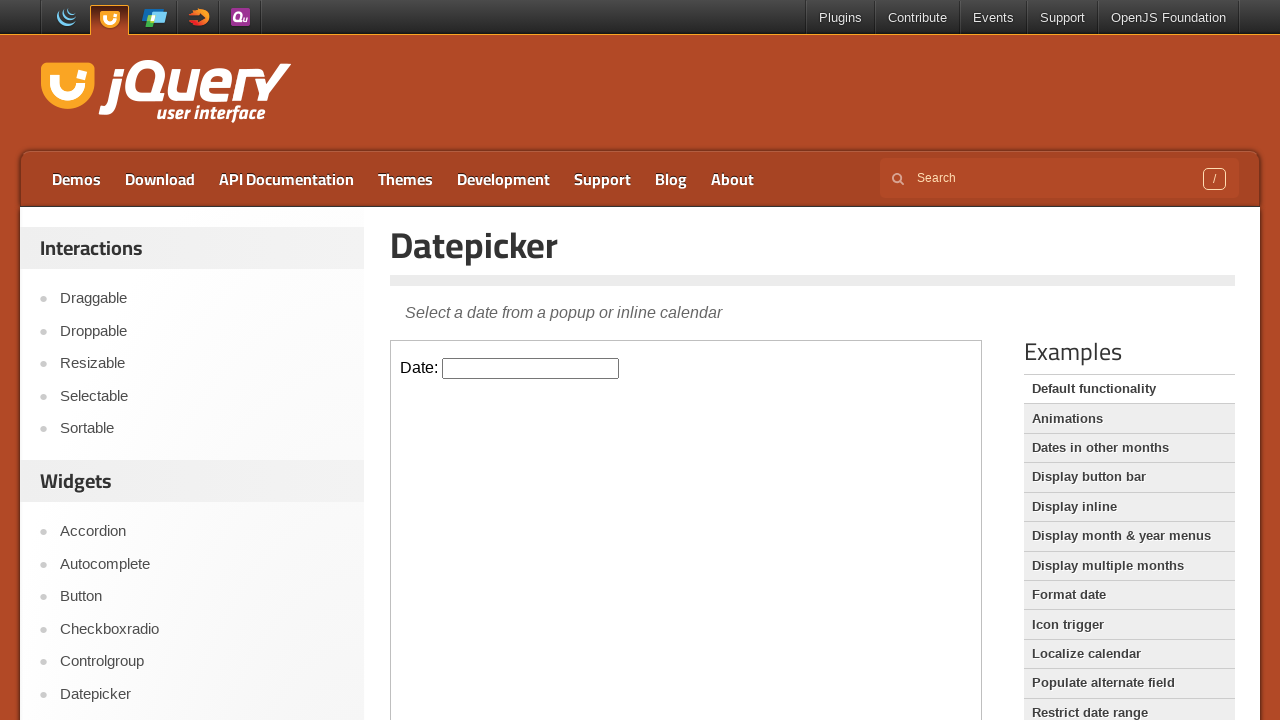